Navigates to Flipkart website (chromium browser path). The original test had browser-conditional navigation using if/else statements.

Starting URL: https://www.flipkart.com/

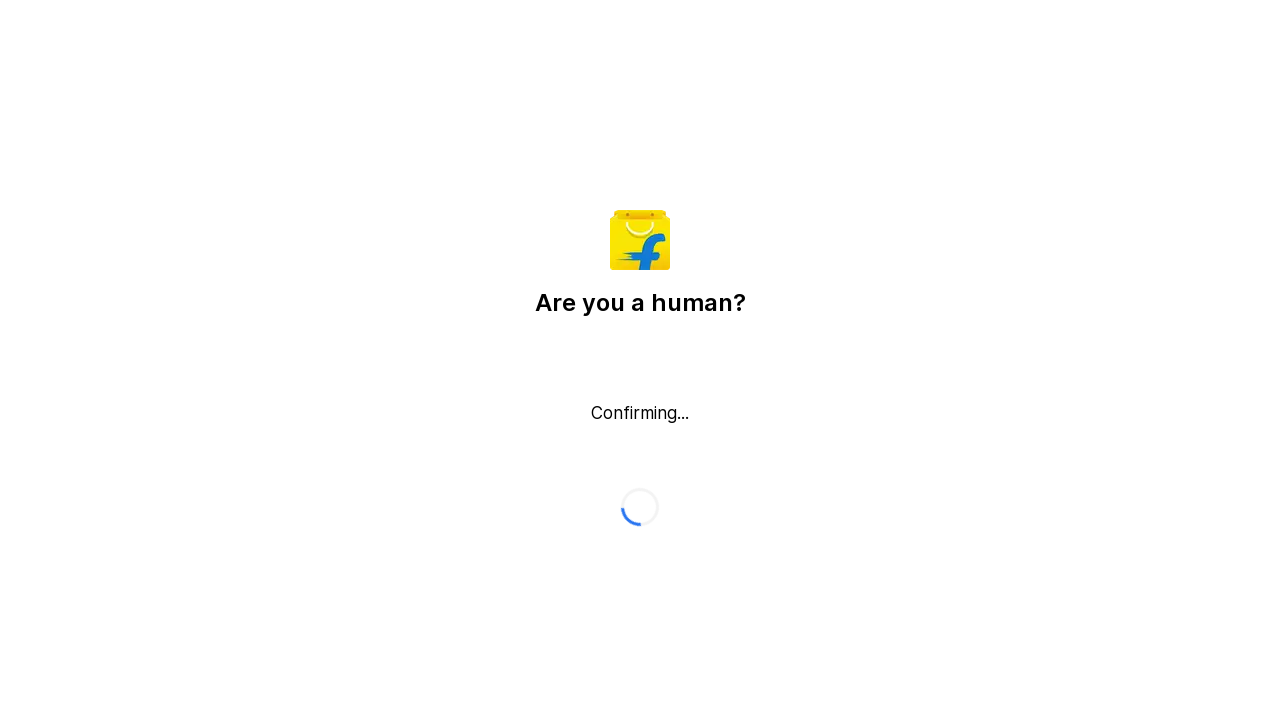

Waited for page to reach domcontentloaded state on Flipkart website
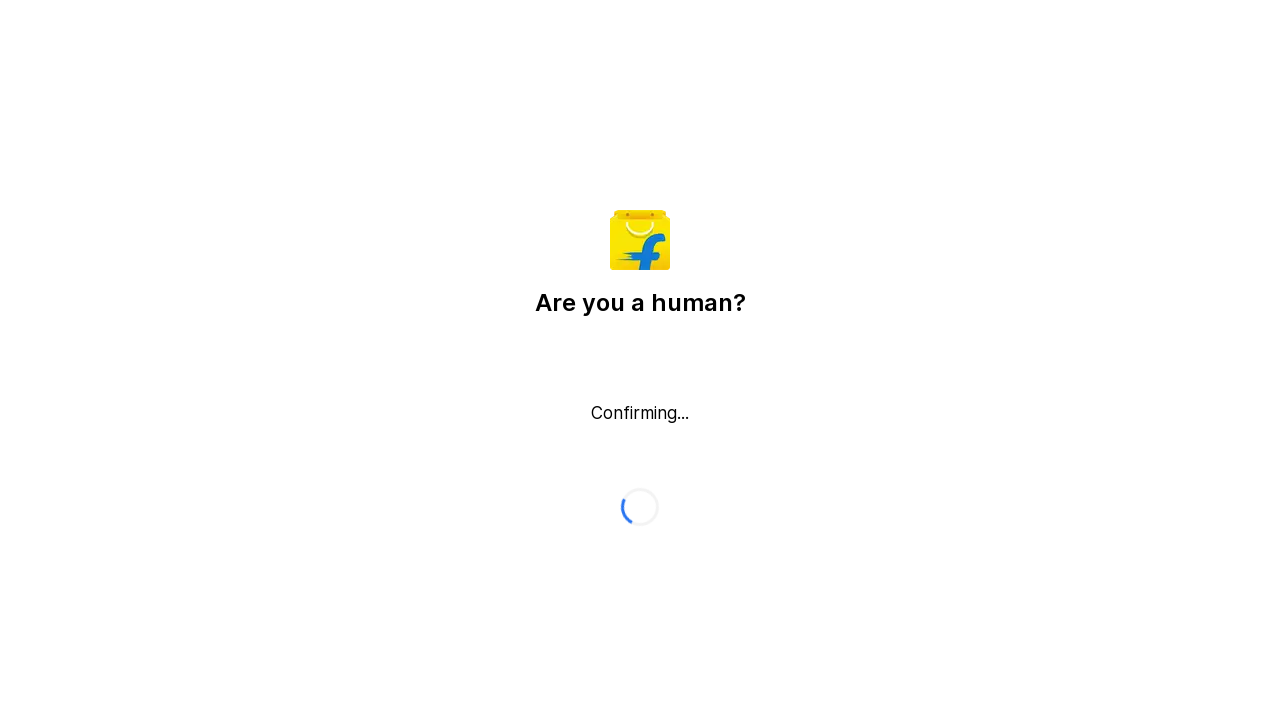

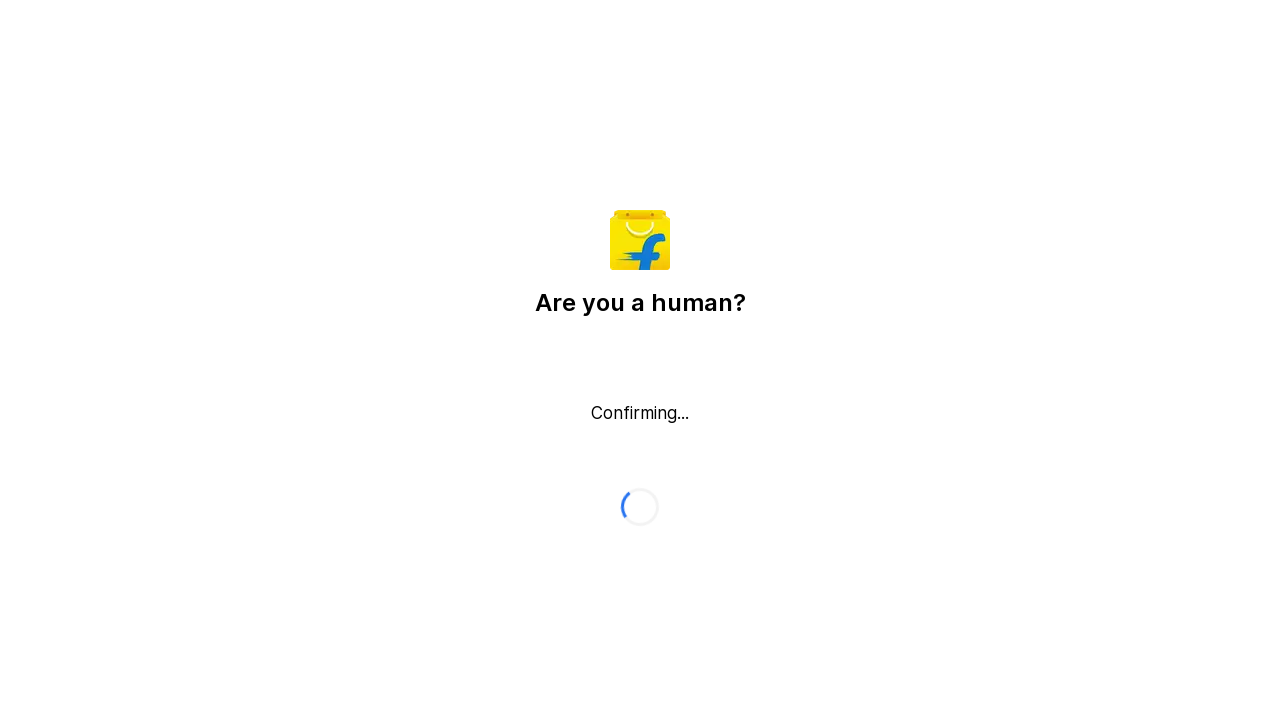